Randomly navigates to either English or Arabic version of the website and verifies the language attribute

Starting URL: https://global.almosafer.com/en

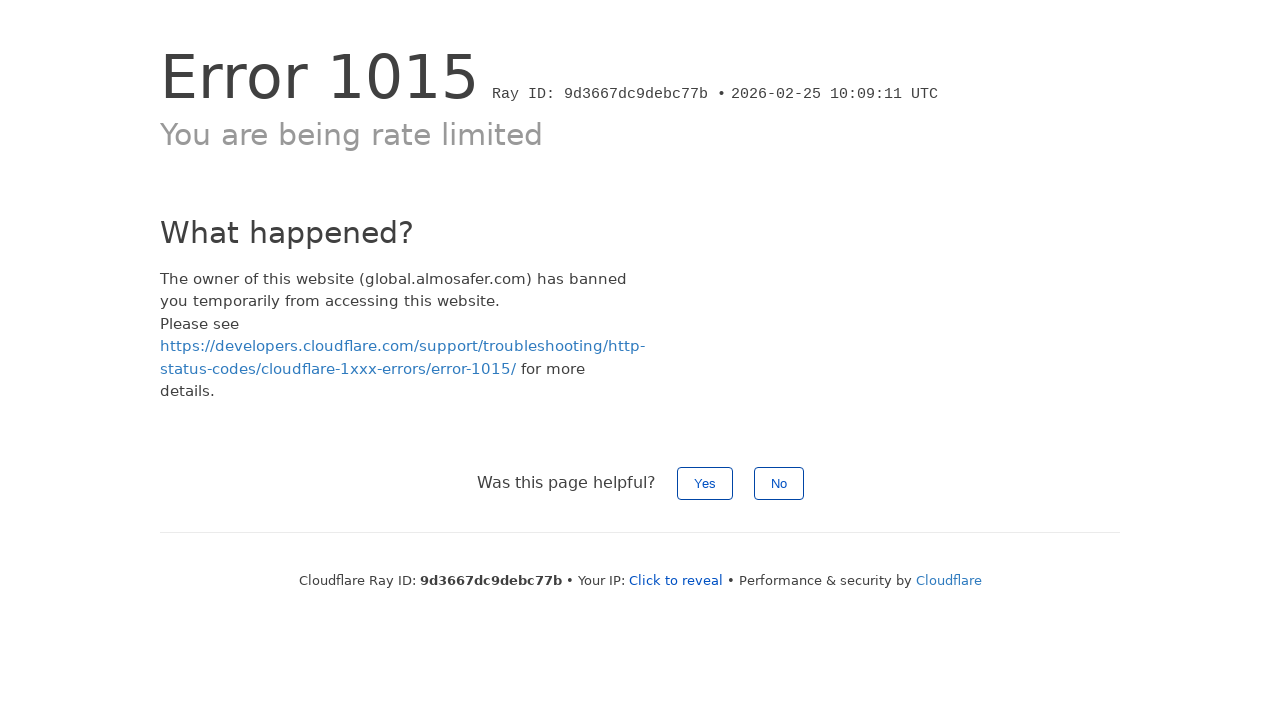

Randomly selected URL: https://global.almosafer.com/ar
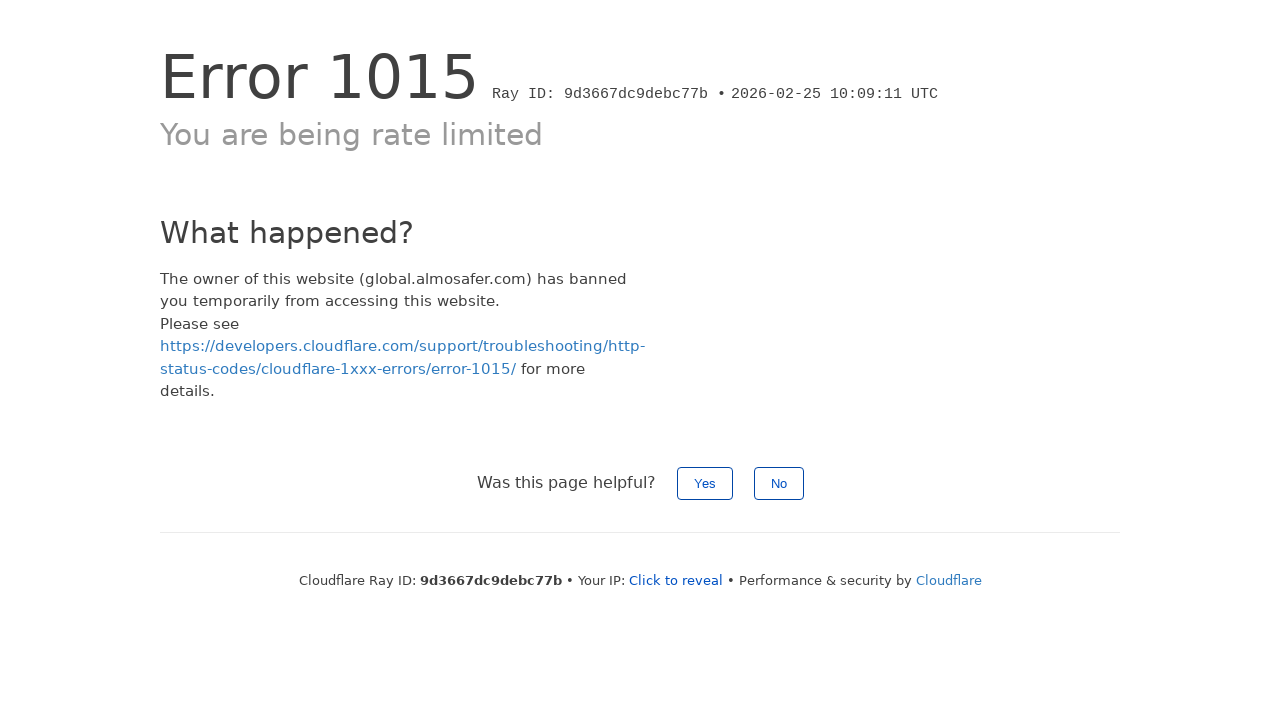

Navigated to https://global.almosafer.com/ar
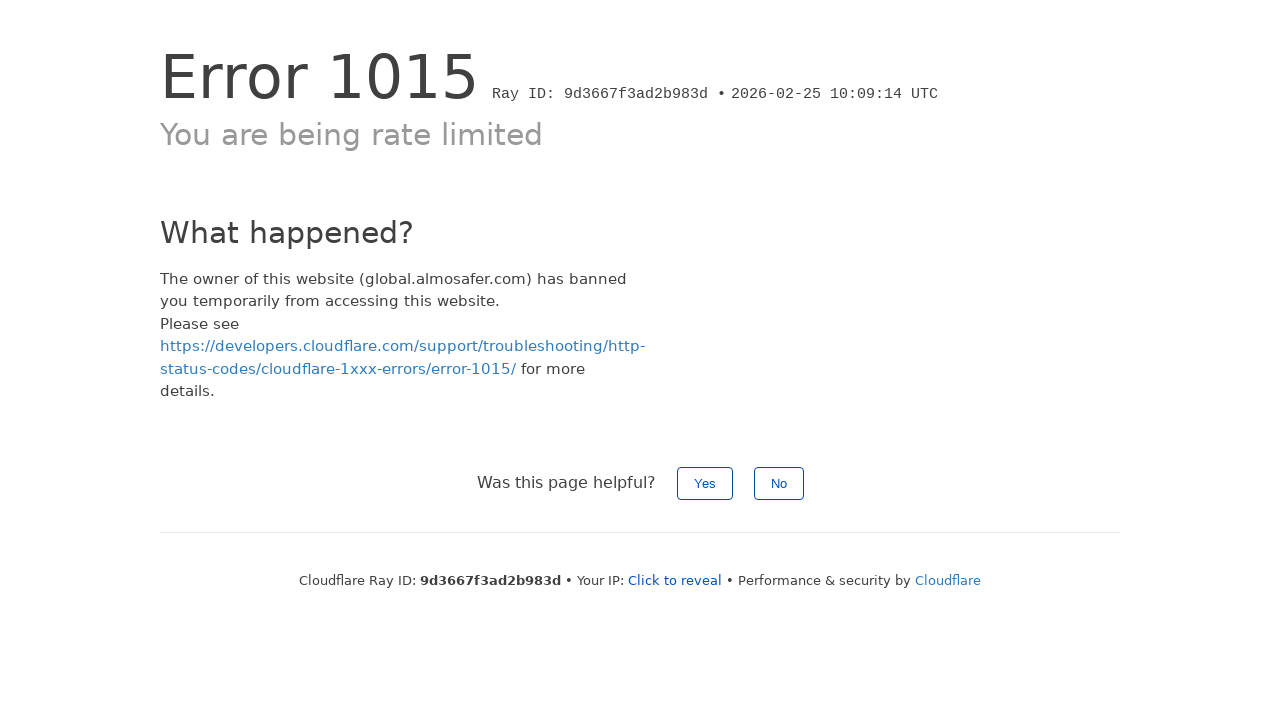

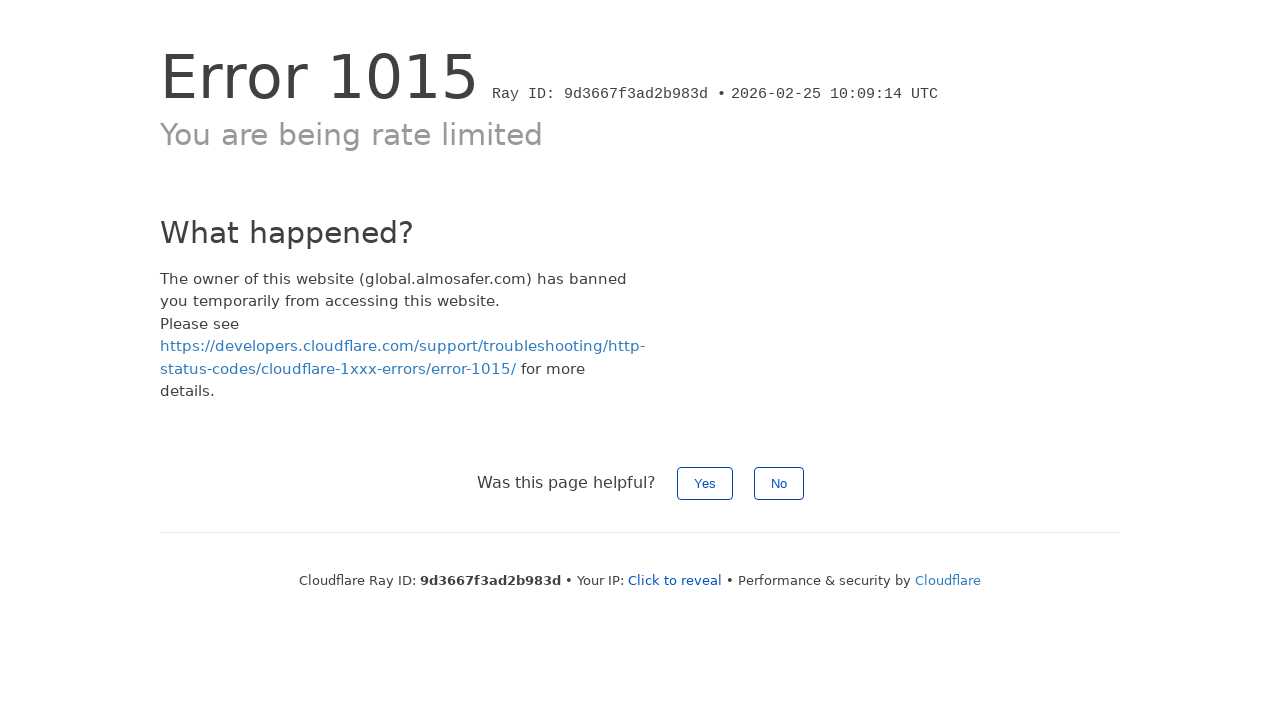